Tests dropdown menu interaction by clicking a dropdown button and selecting the Flipkart link option

Starting URL: https://omayo.blogspot.com/

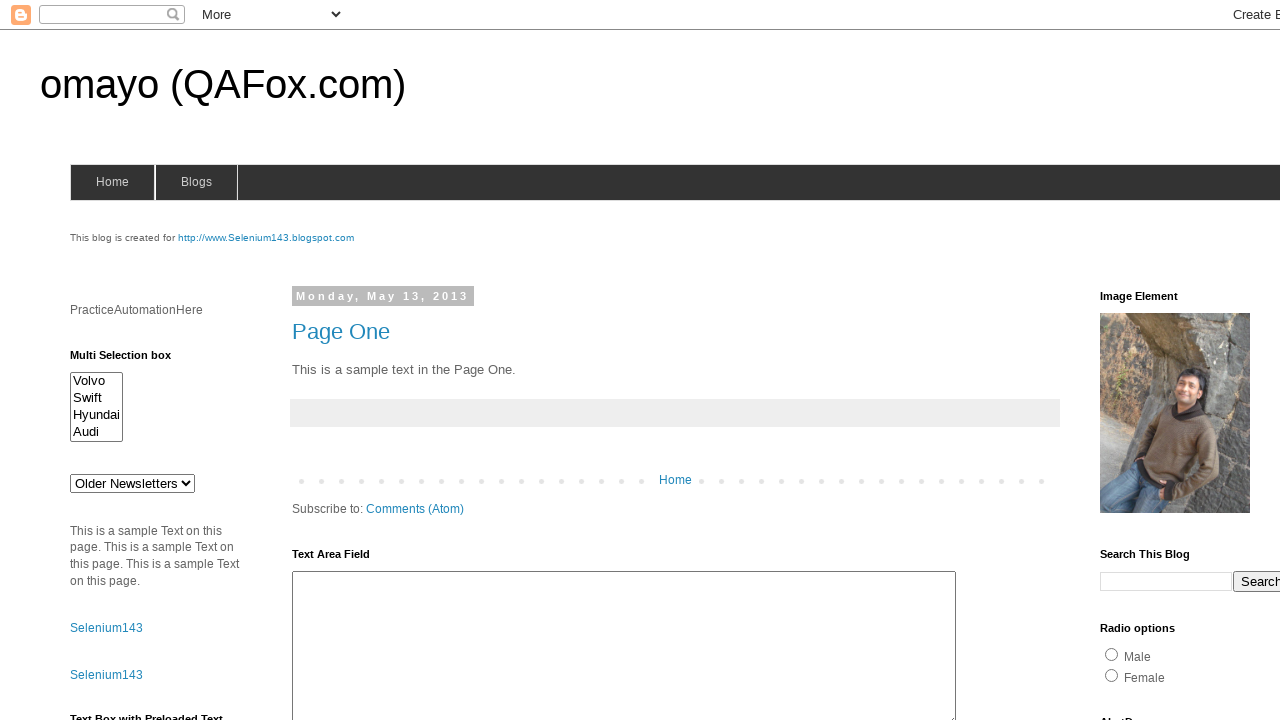

Clicked dropdown button to open menu at (1227, 360) on .dropbtn
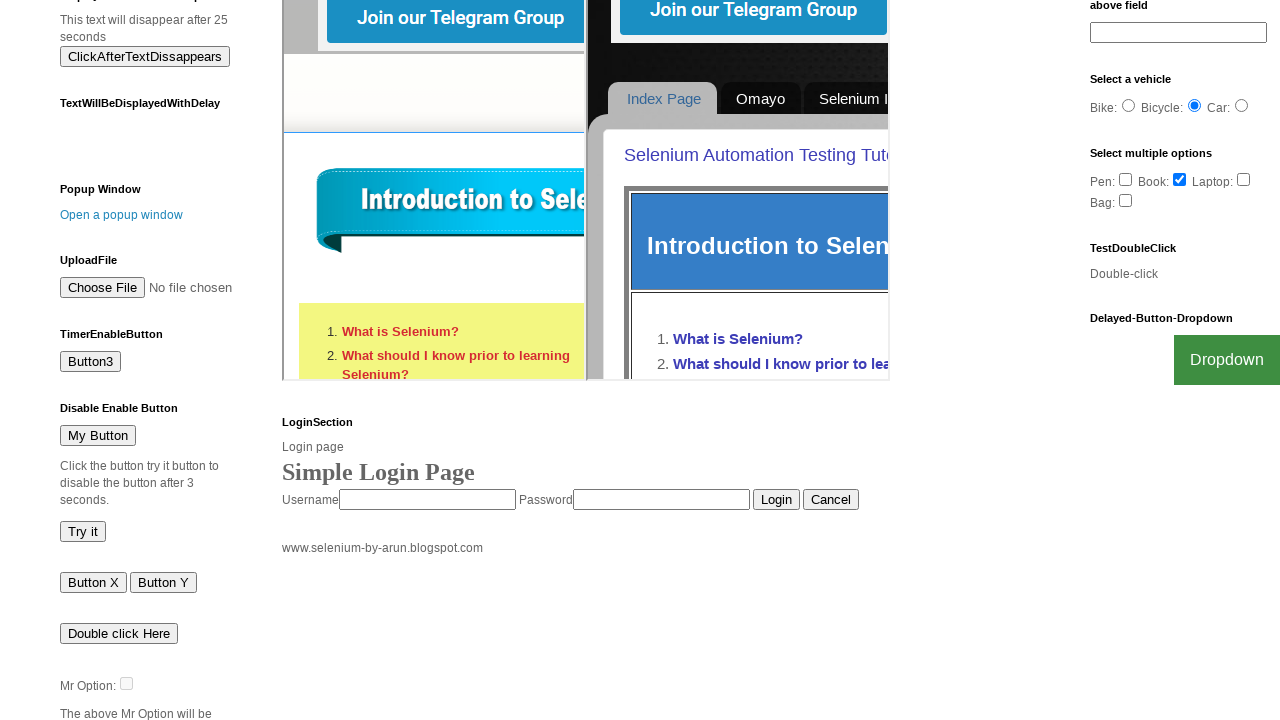

Clicked Flipkart link option in dropdown menu at (1200, 700) on text=Flipkart
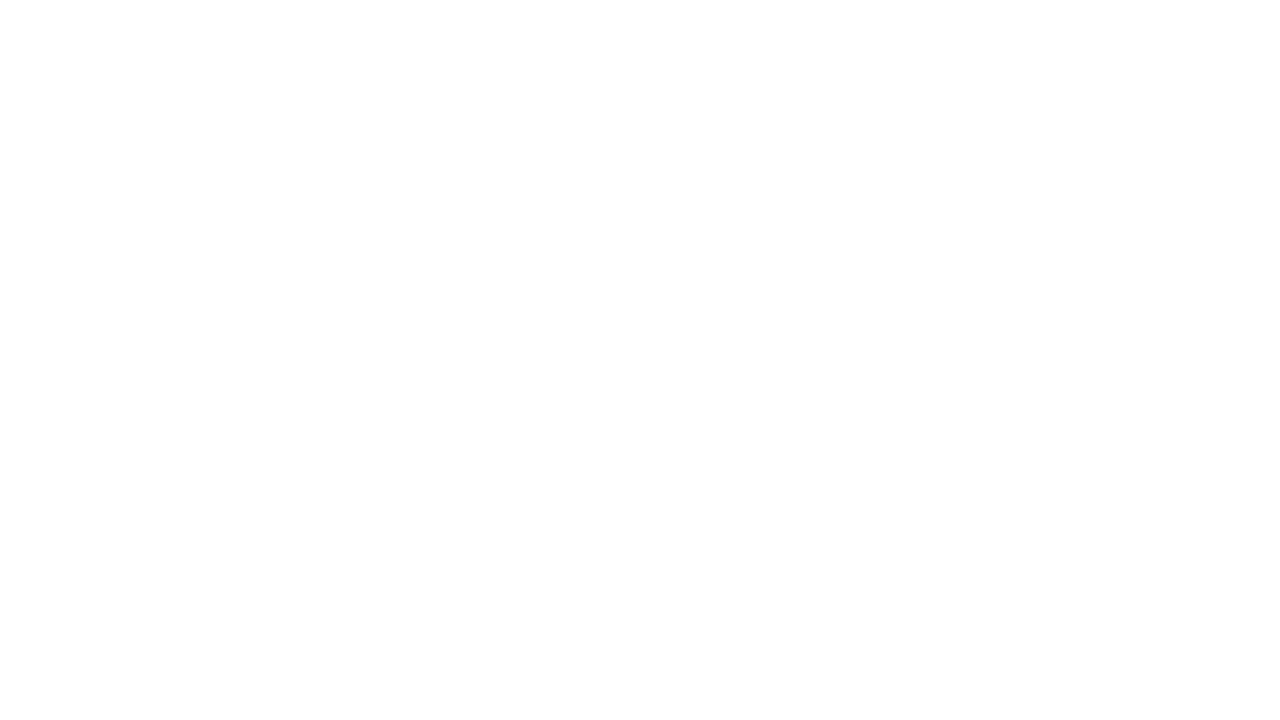

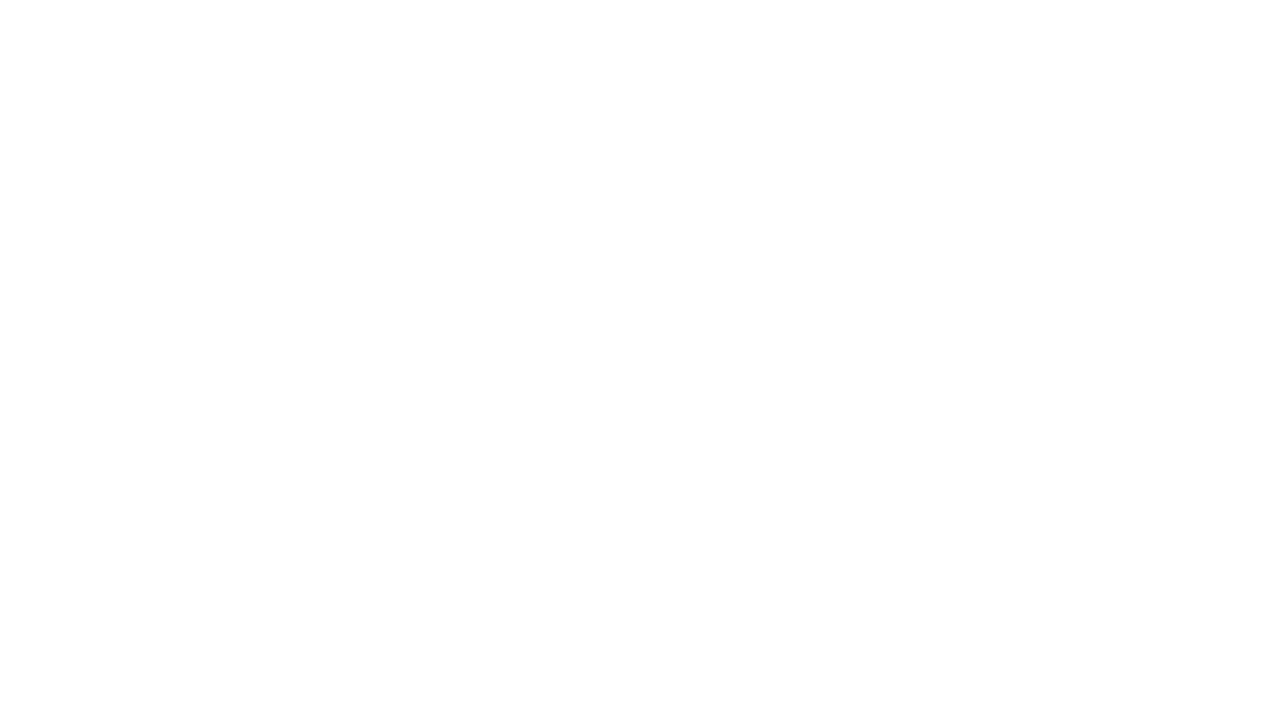